Tests checkbox functionality on a demo form by checking three checkboxes (Sports, Reading, Music) using different methods, then unchecking them using corresponding uncheck methods.

Starting URL: https://demoqa.com/automation-practice-form

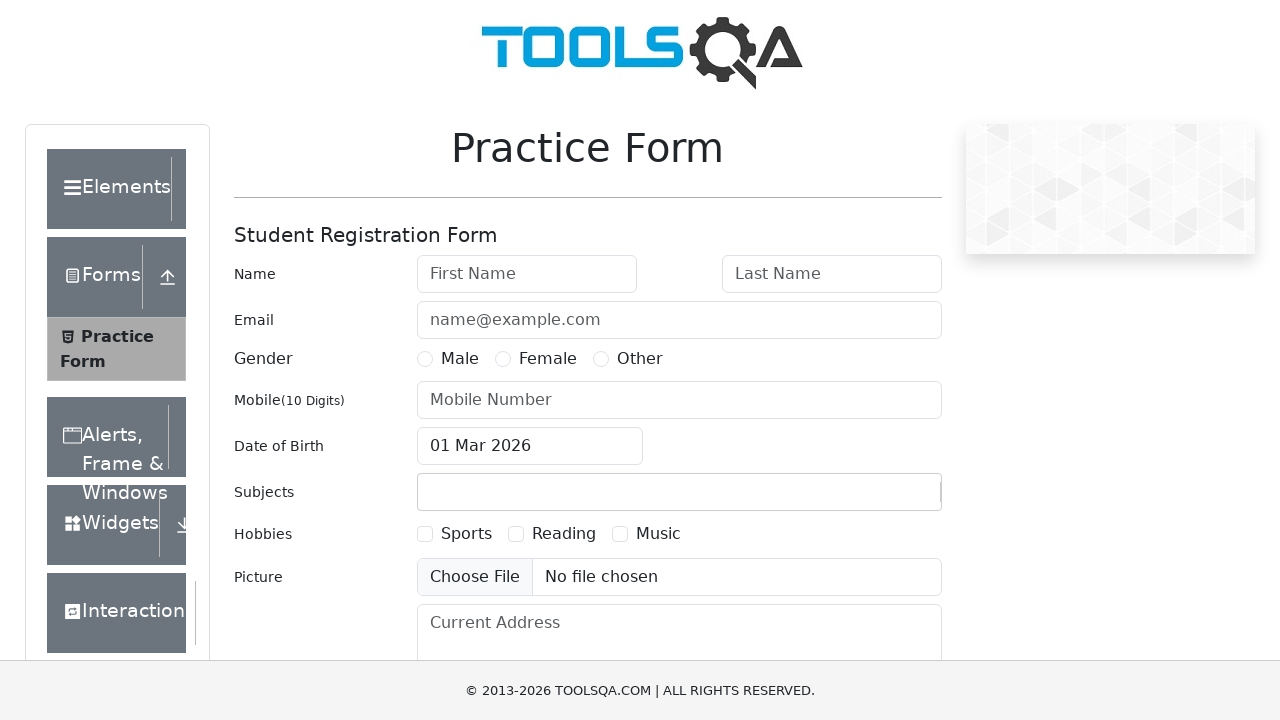

Clicked Sports checkbox using locator() + click() at (466, 534) on text=Sports
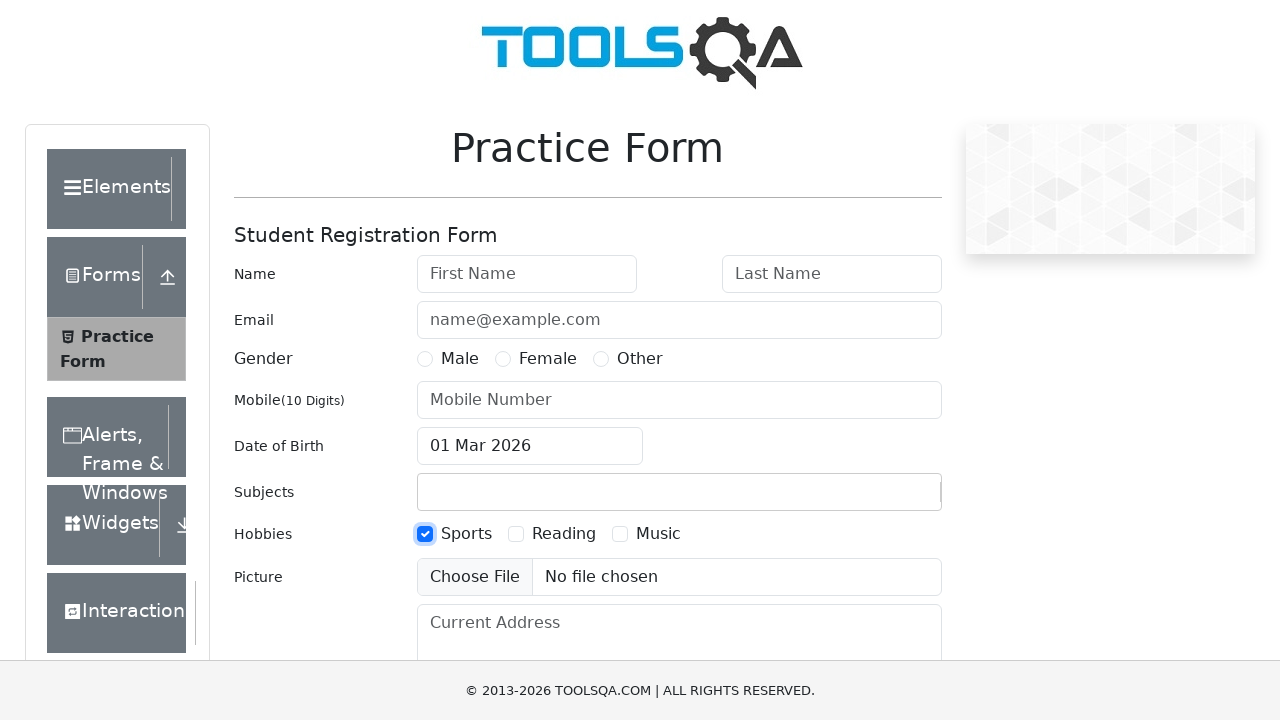

Checked Reading checkbox using check() method at (564, 534) on text=Reading
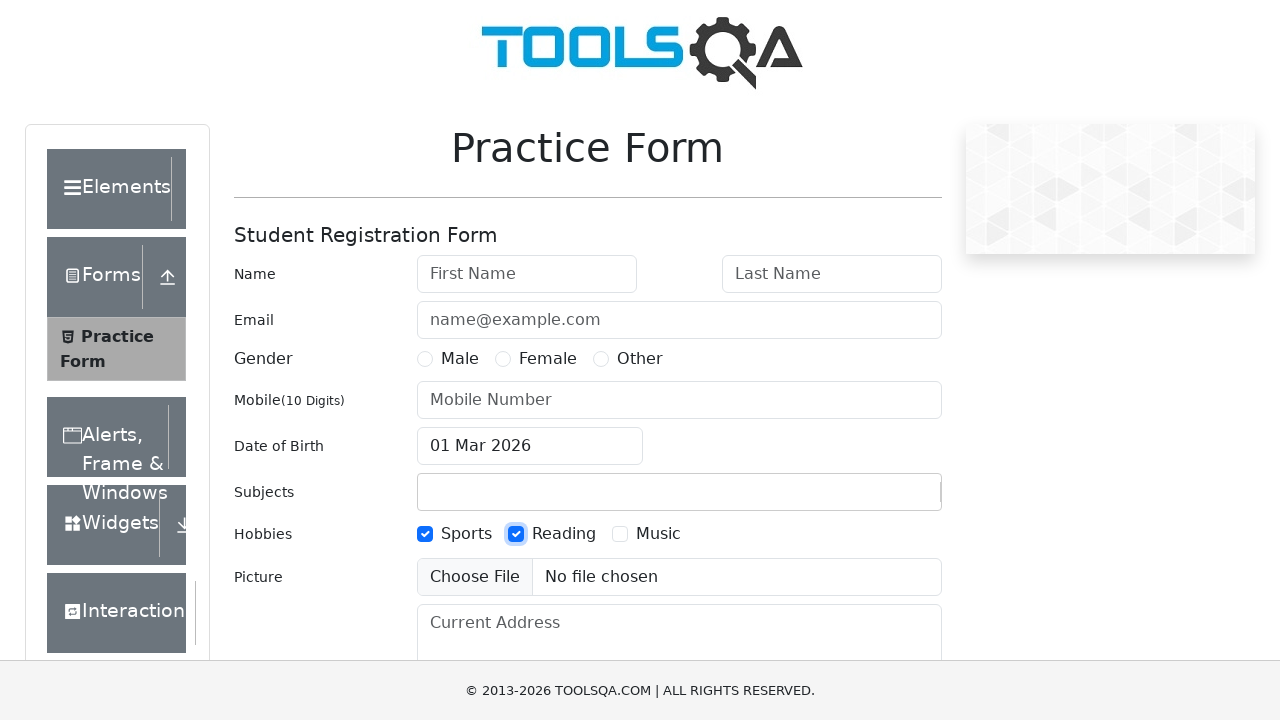

Checked Music checkbox using locator() + check() at (658, 534) on text=Music
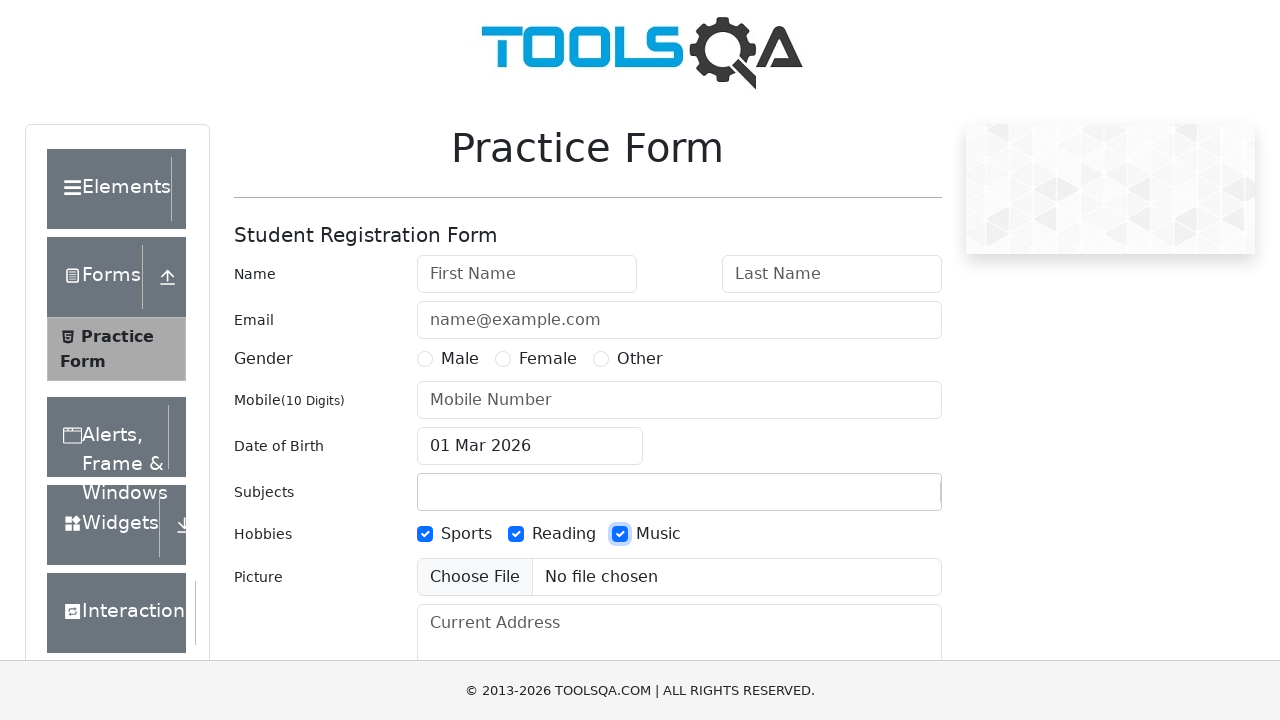

Waited 1000ms to observe checked state
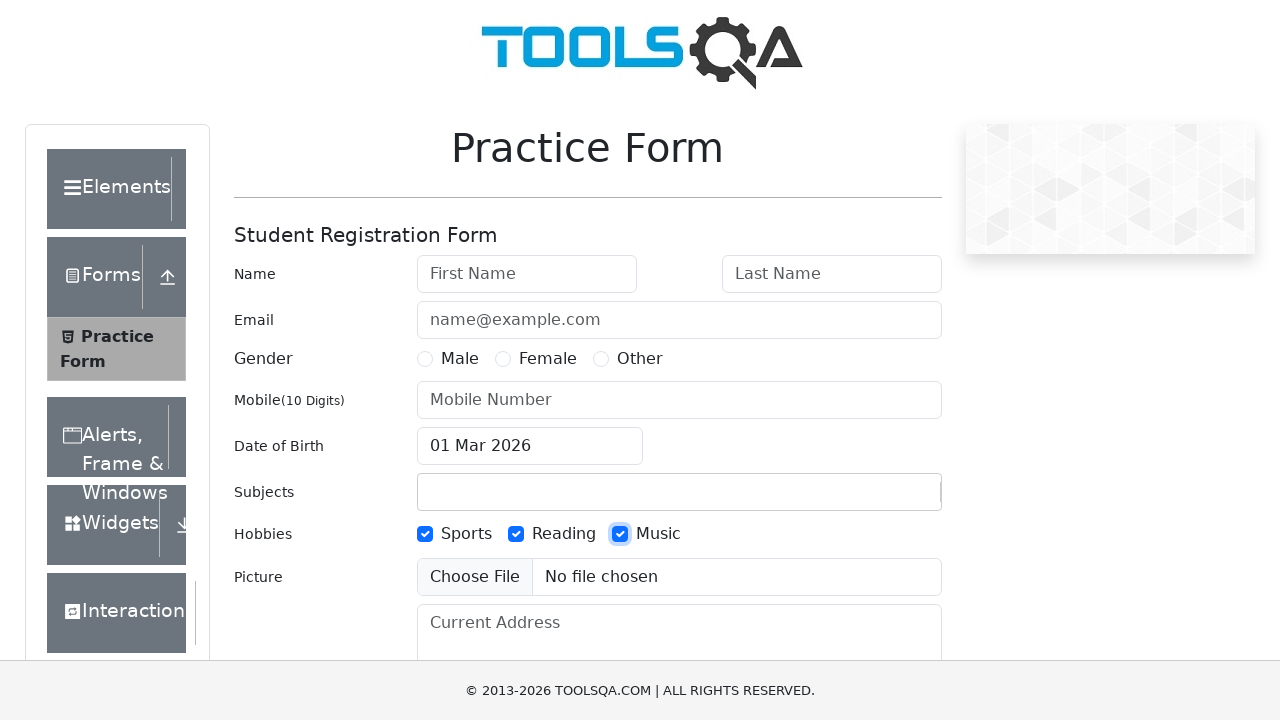

Unchecked Sports checkbox using locator() + click() at (466, 534) on text=Sports
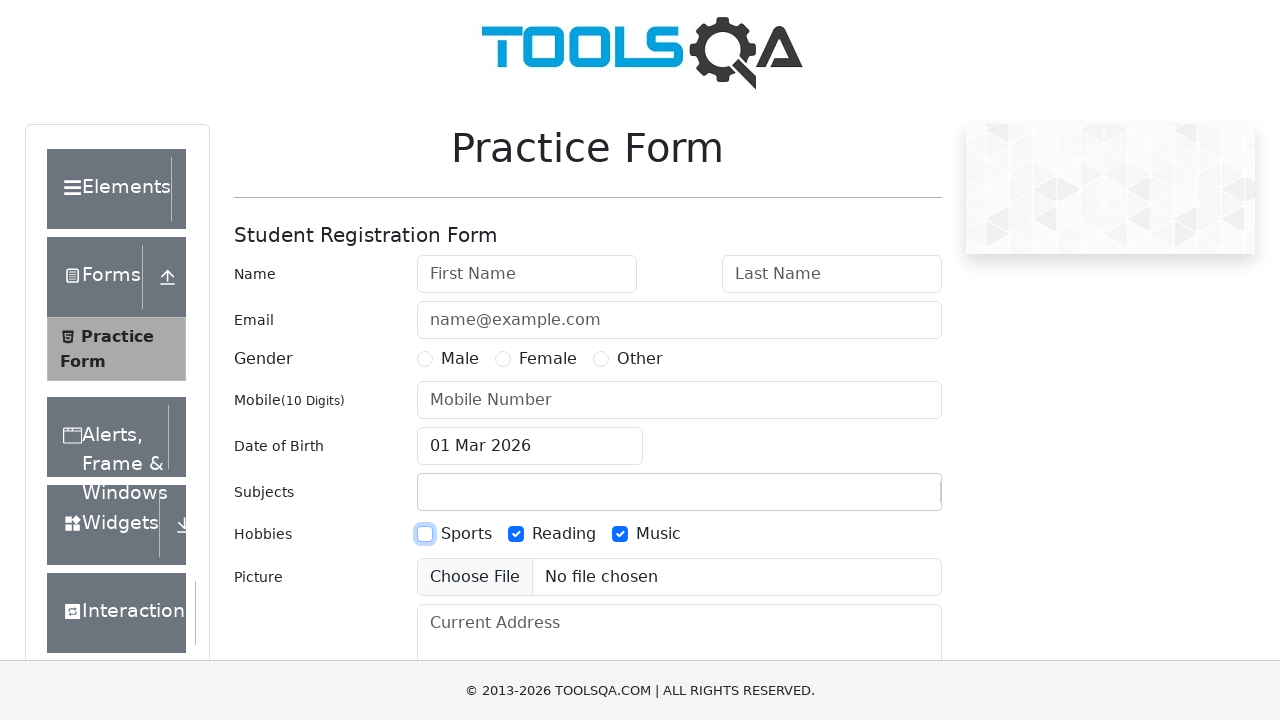

Unchecked Reading checkbox using uncheck() method at (564, 534) on text=Reading
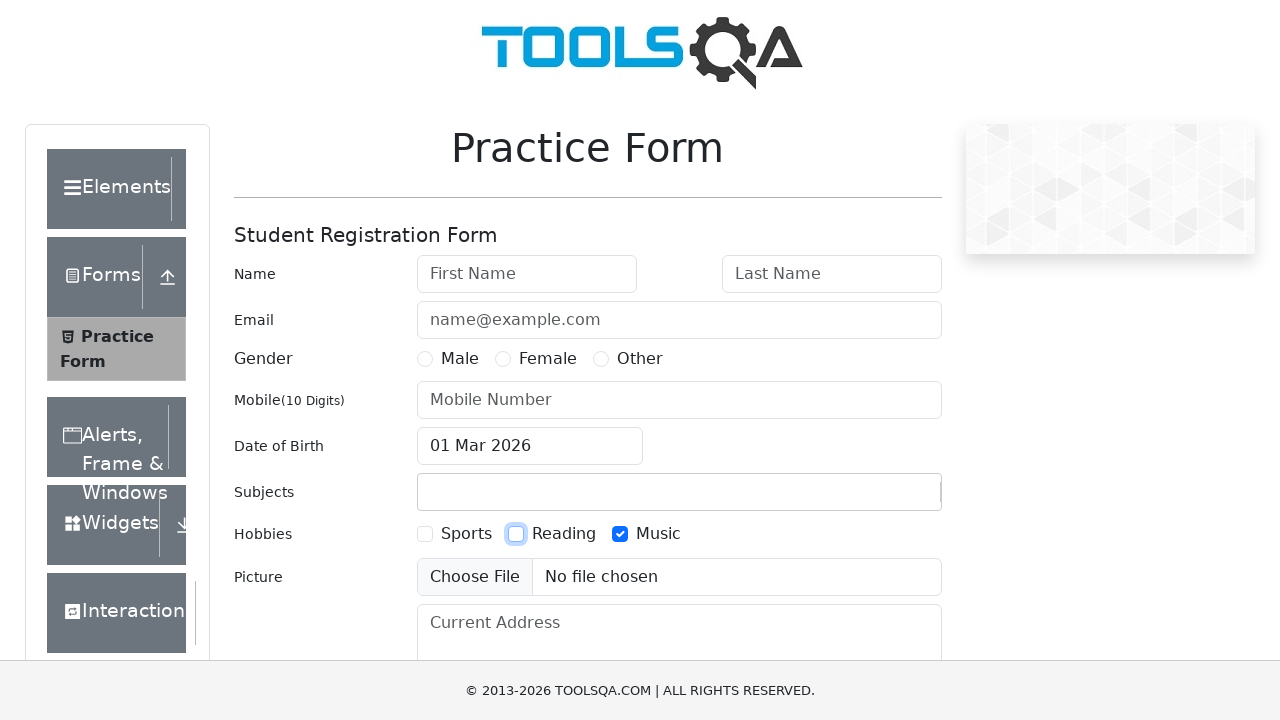

Unchecked Music checkbox using locator() + uncheck() at (658, 534) on text=Music
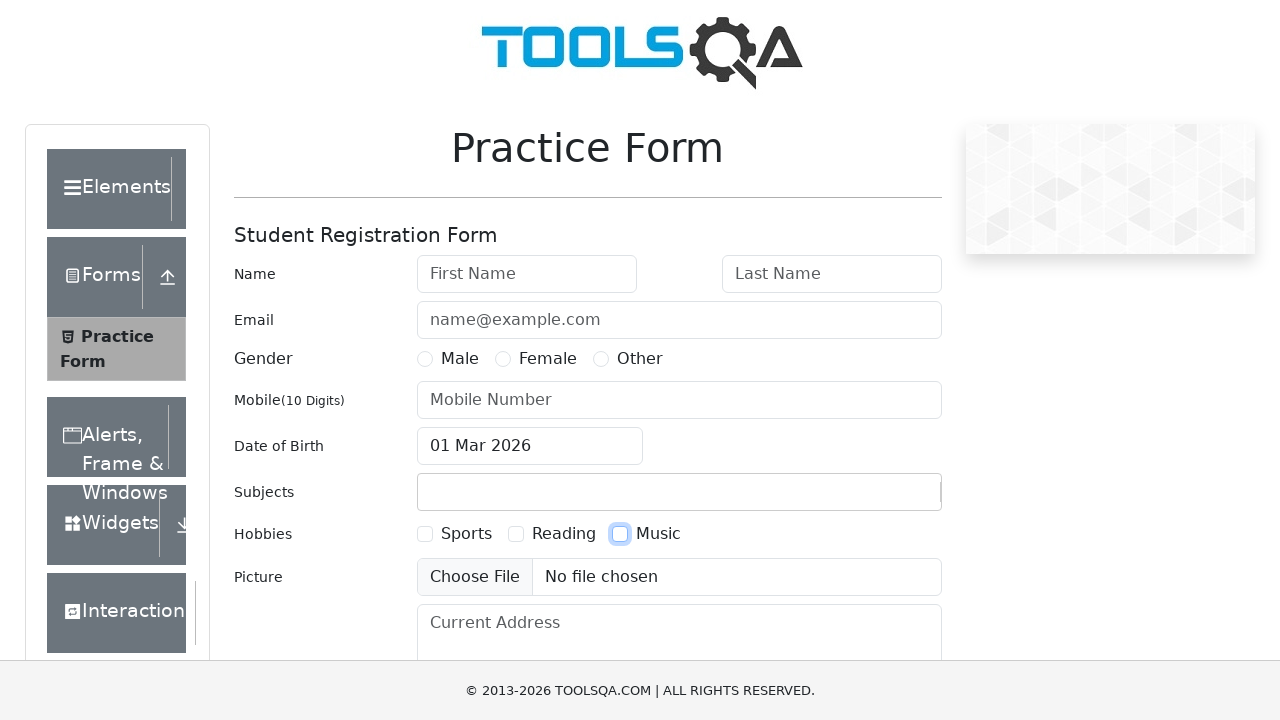

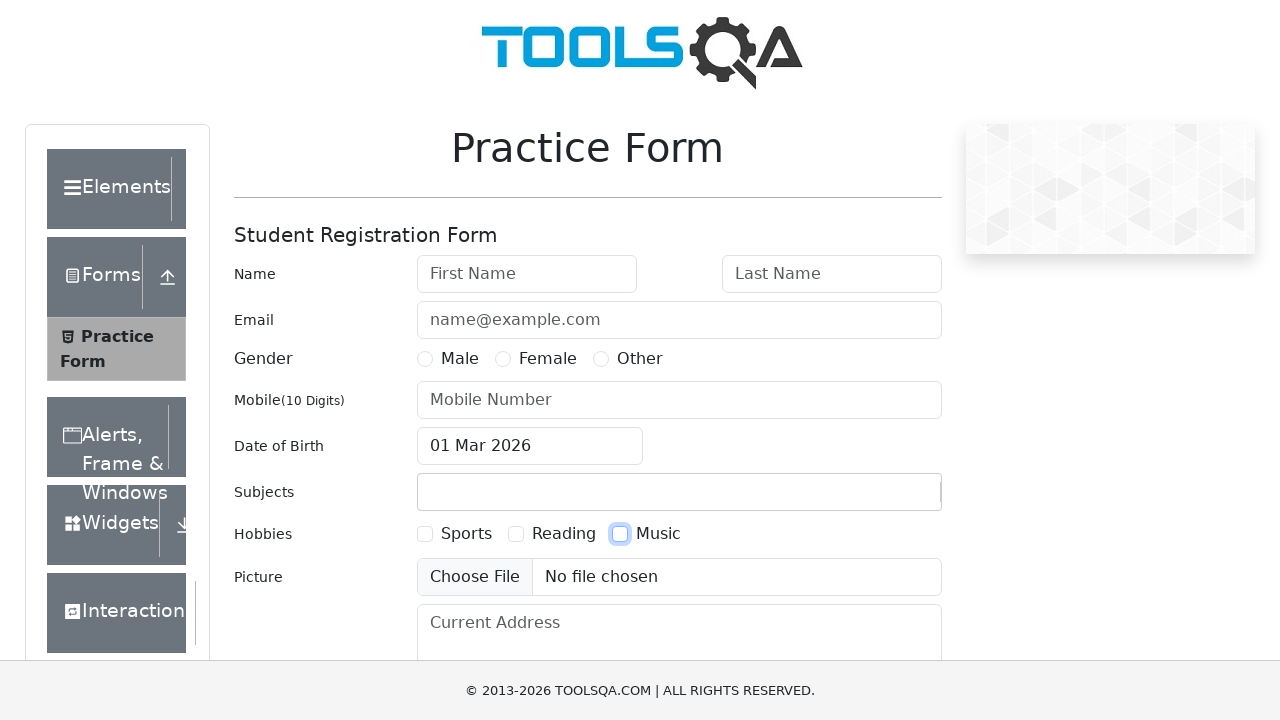